Tests date of birth dropdown selection by selecting year 1950, month December, and day 1 from separate dropdown menus

Starting URL: http://practice.cydeo.com/dropdown

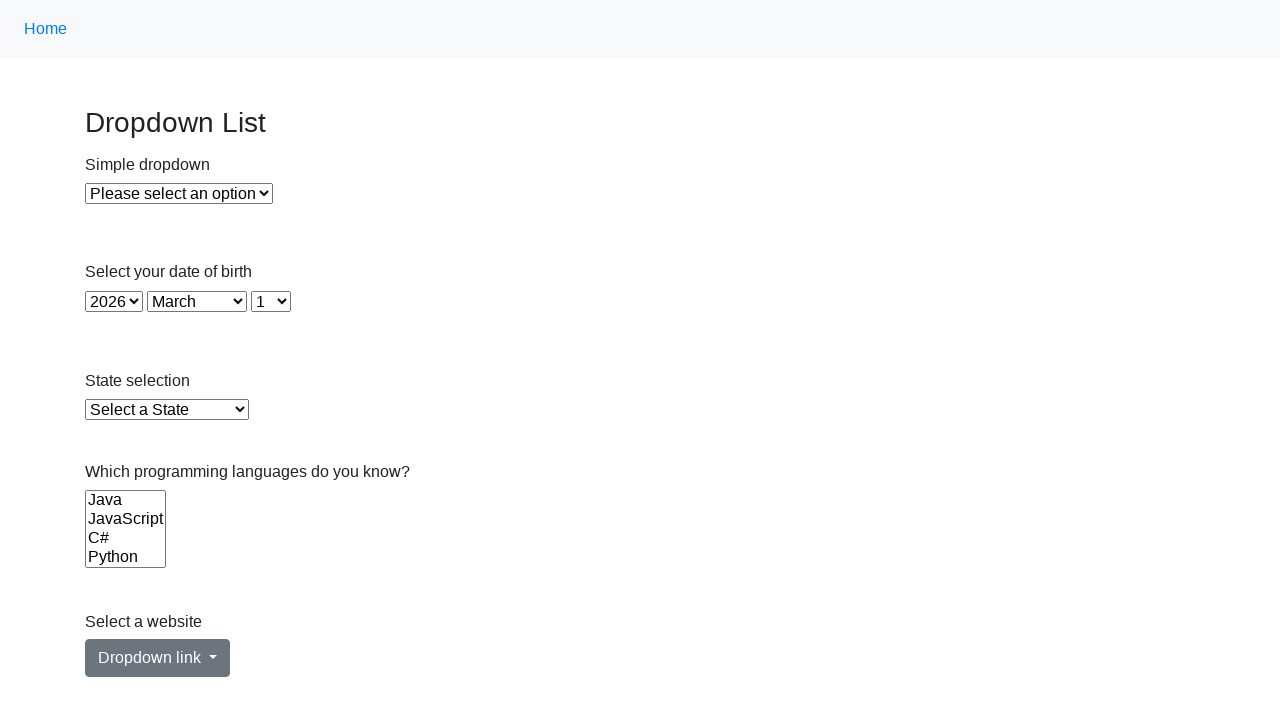

Selected year 1950 from year dropdown on #year
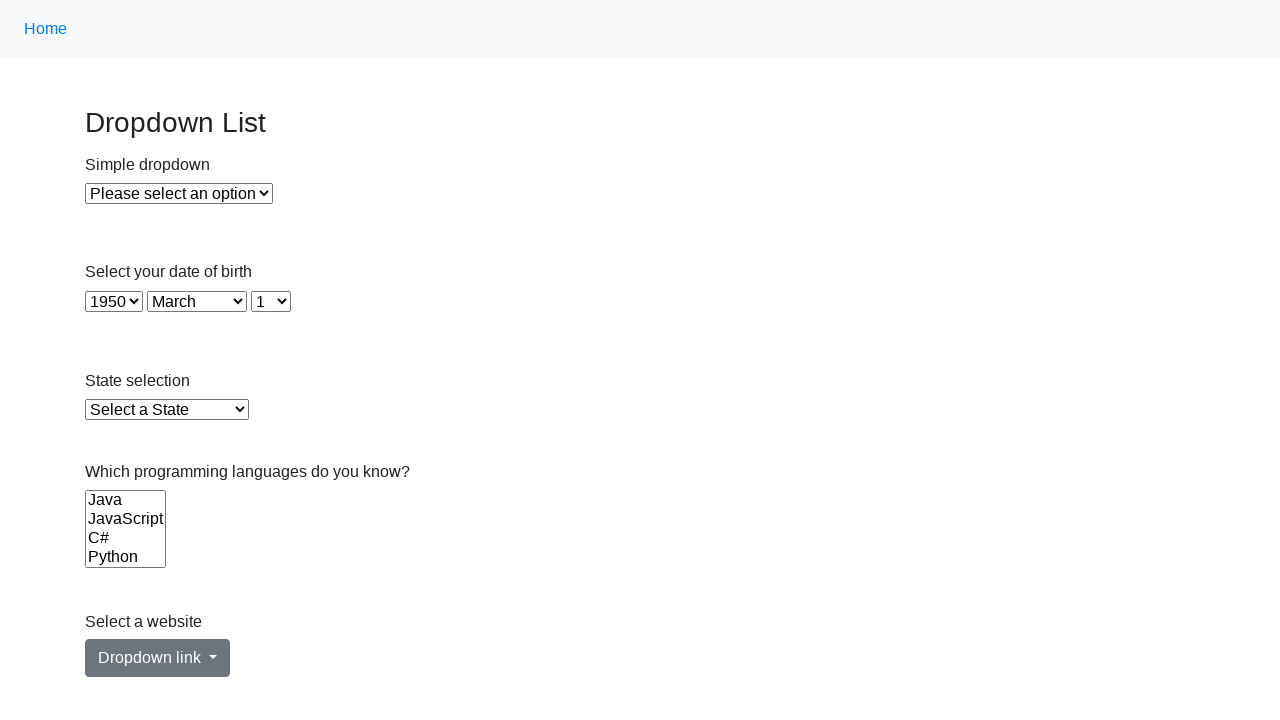

Verified year 1950 was selected
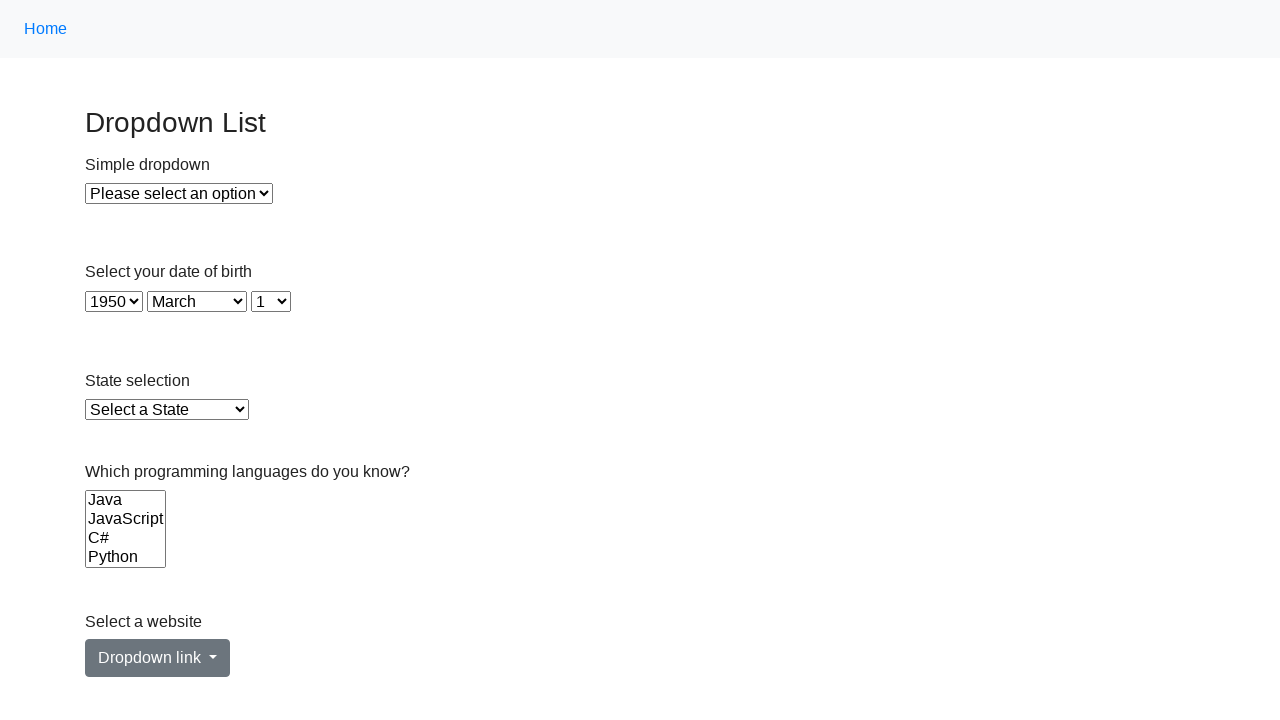

Selected month December (value 11) from month dropdown on #month
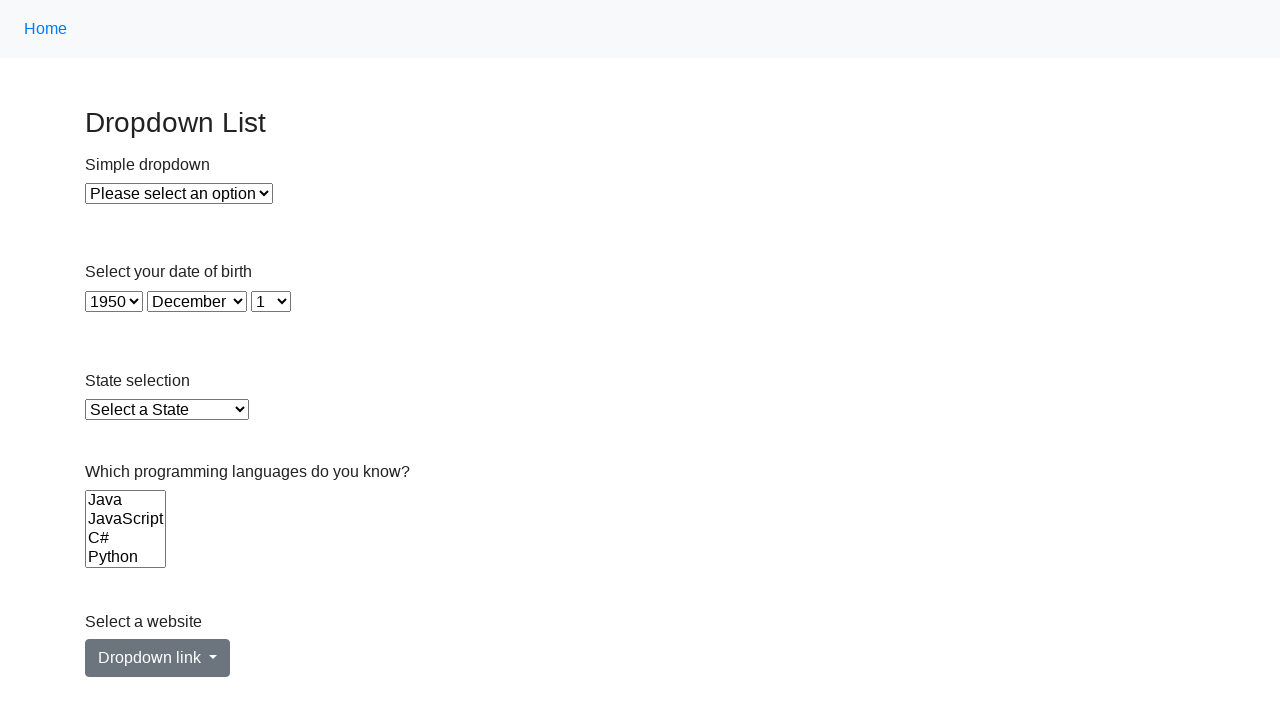

Verified month December was selected
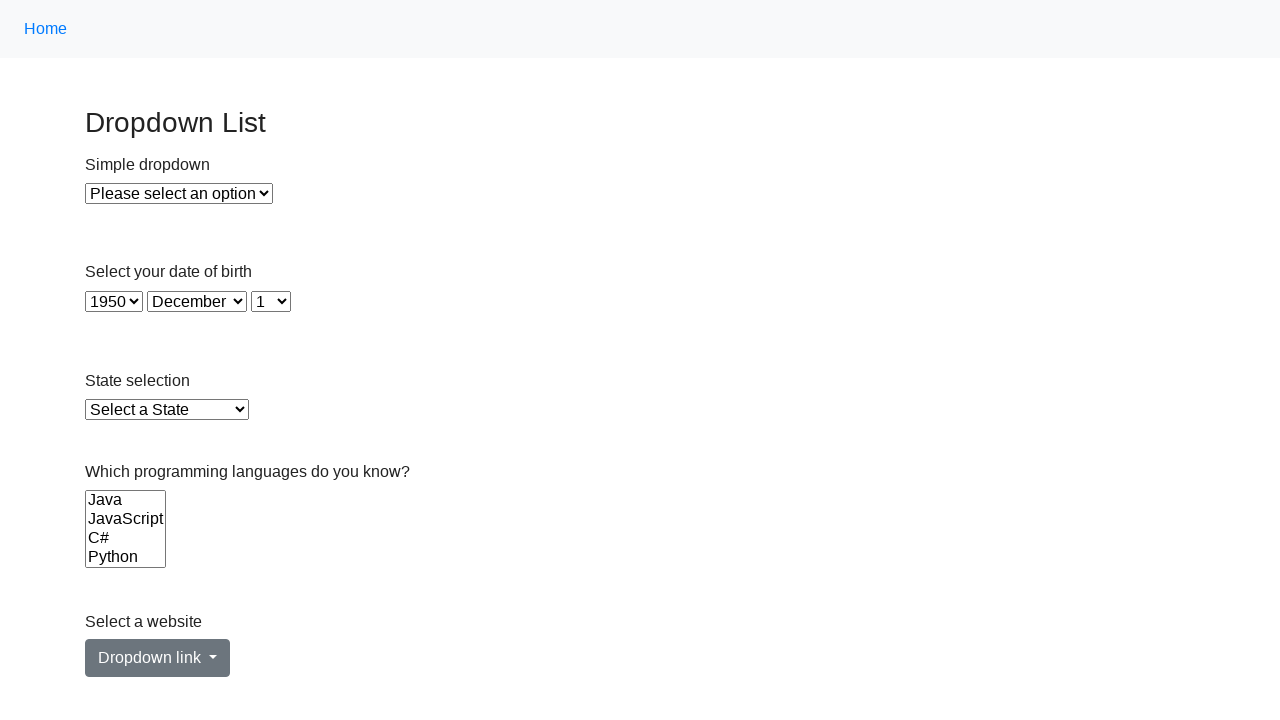

Selected day 1 from day dropdown on #day
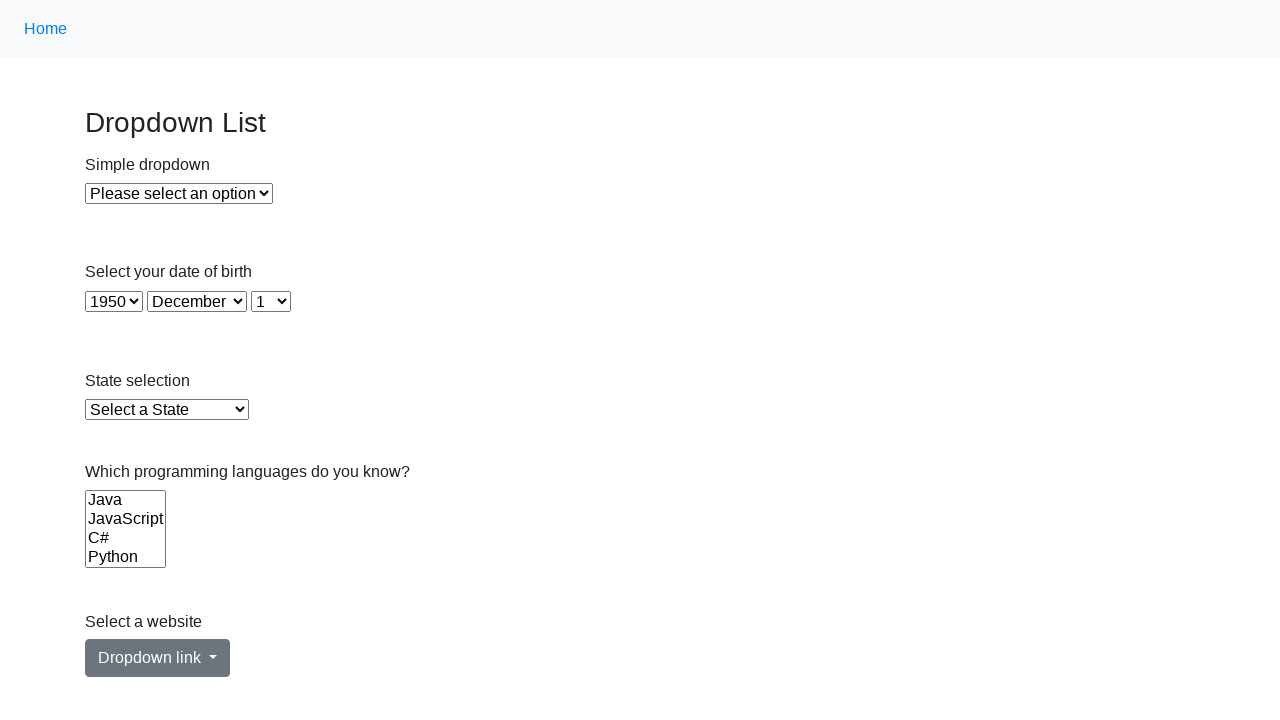

Verified day 1 was selected
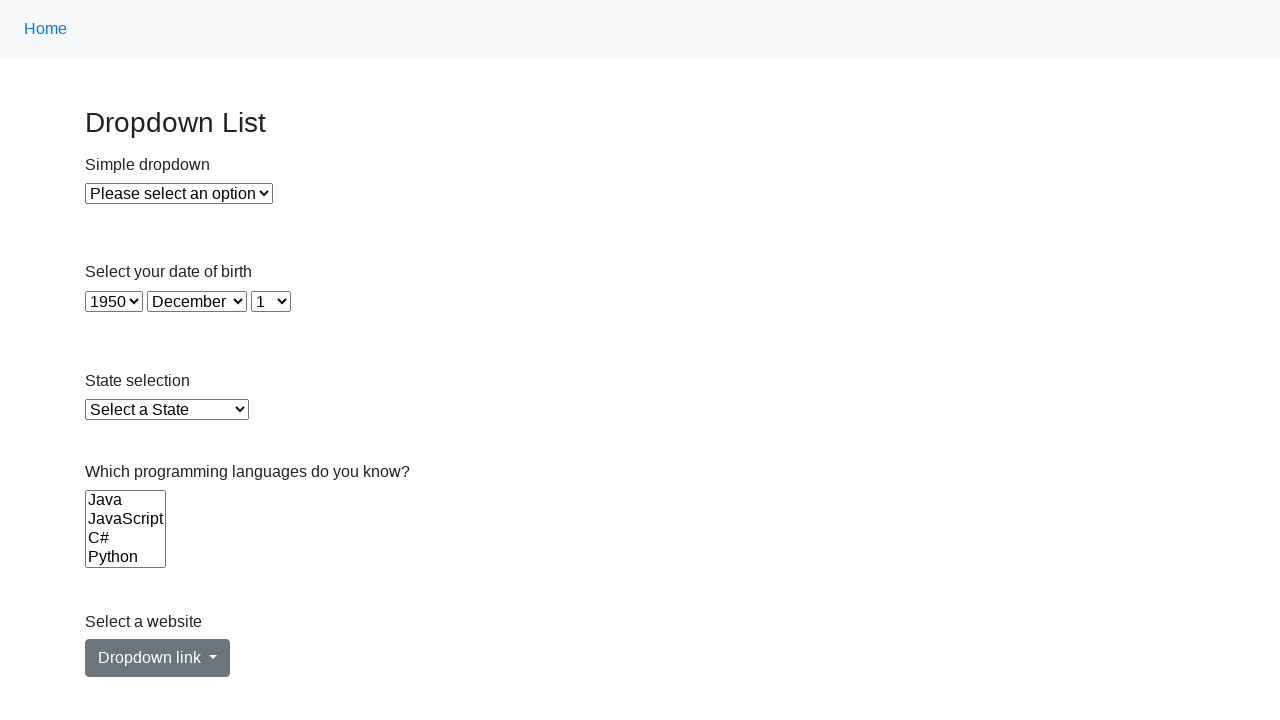

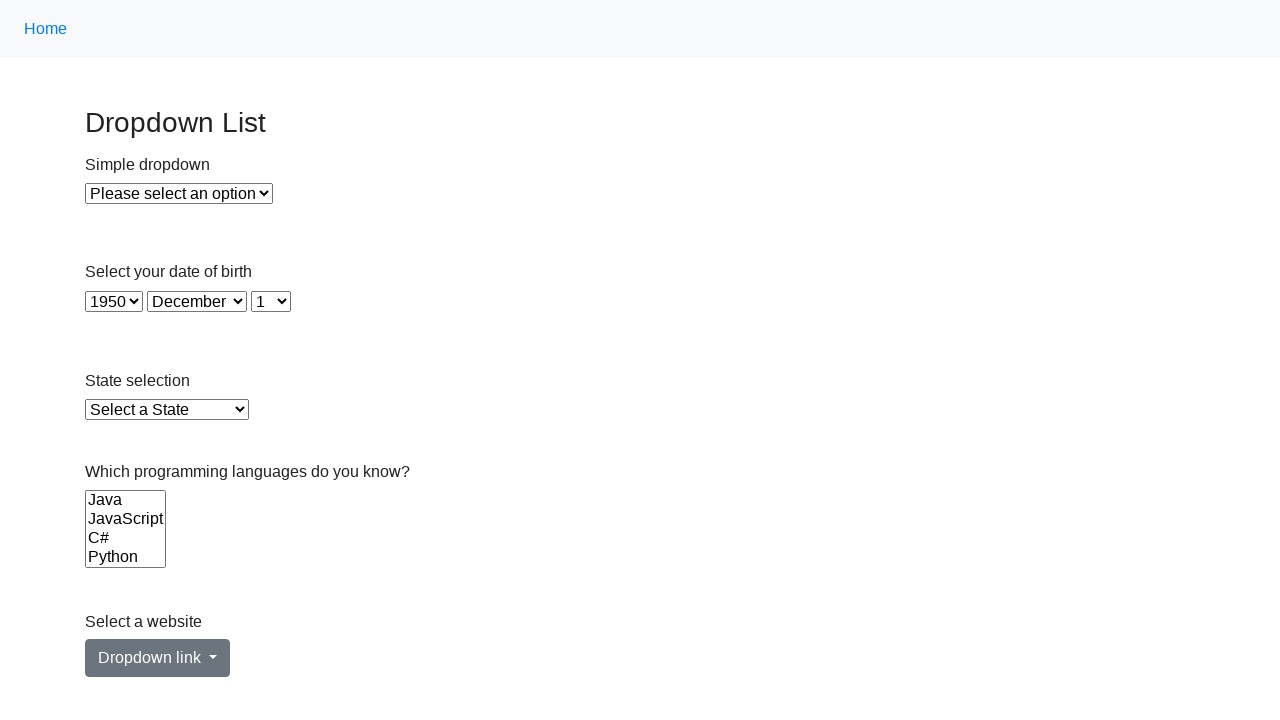